Tests alert handling functionality by triggering different types of alerts (standard alert and confirmation dialog) and accepting/dismissing them

Starting URL: https://rahulshettyacademy.com/AutomationPractice/

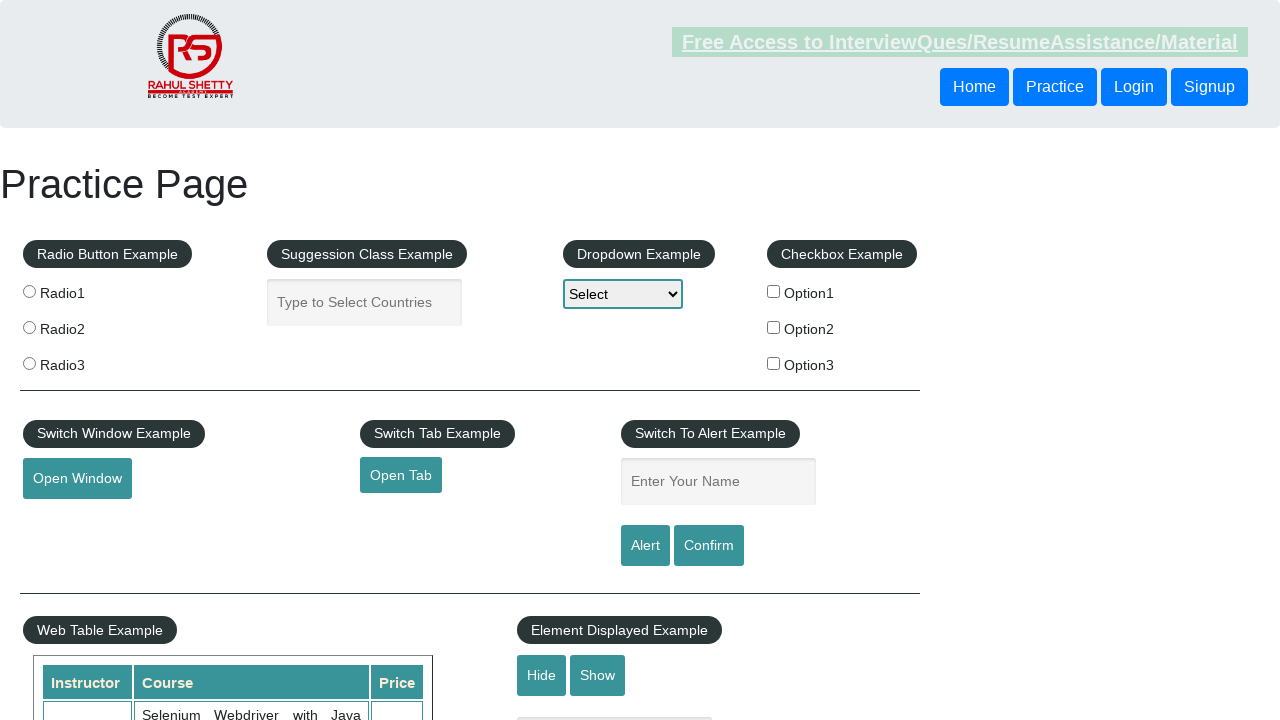

Filled name field with 'Cristian' on #name
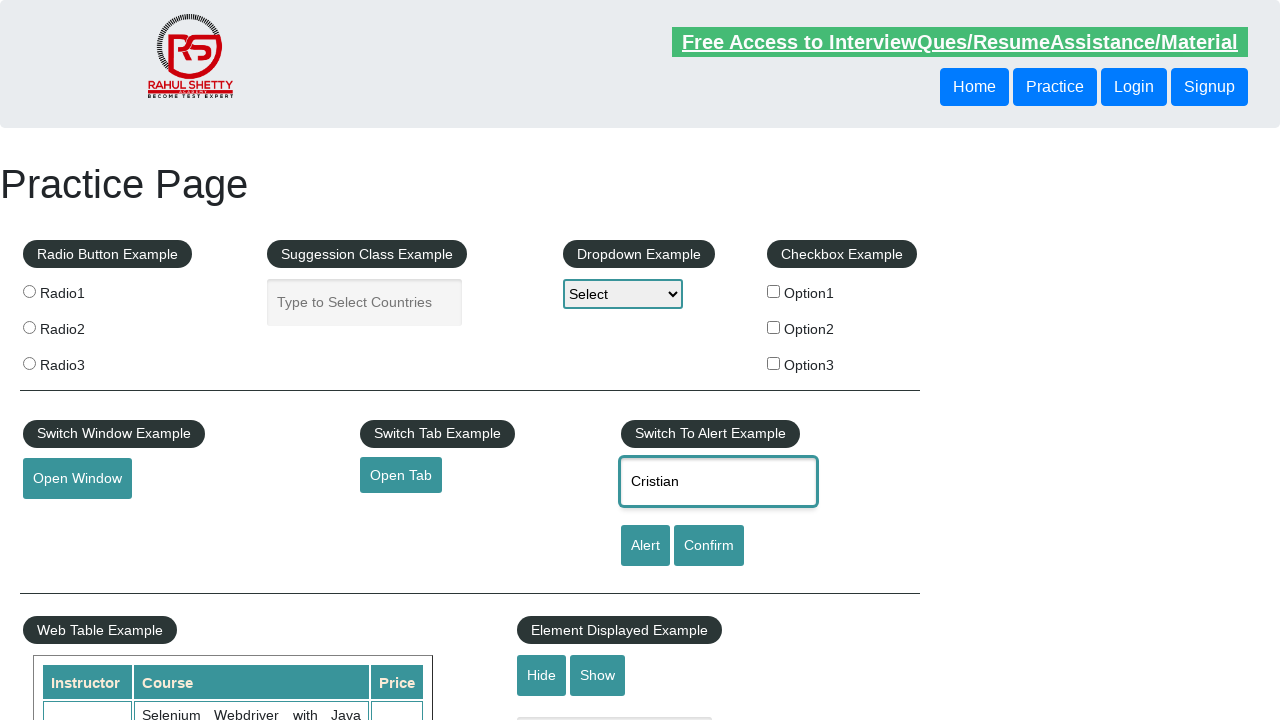

Clicked alert button to trigger standard alert at (645, 546) on #alertbtn
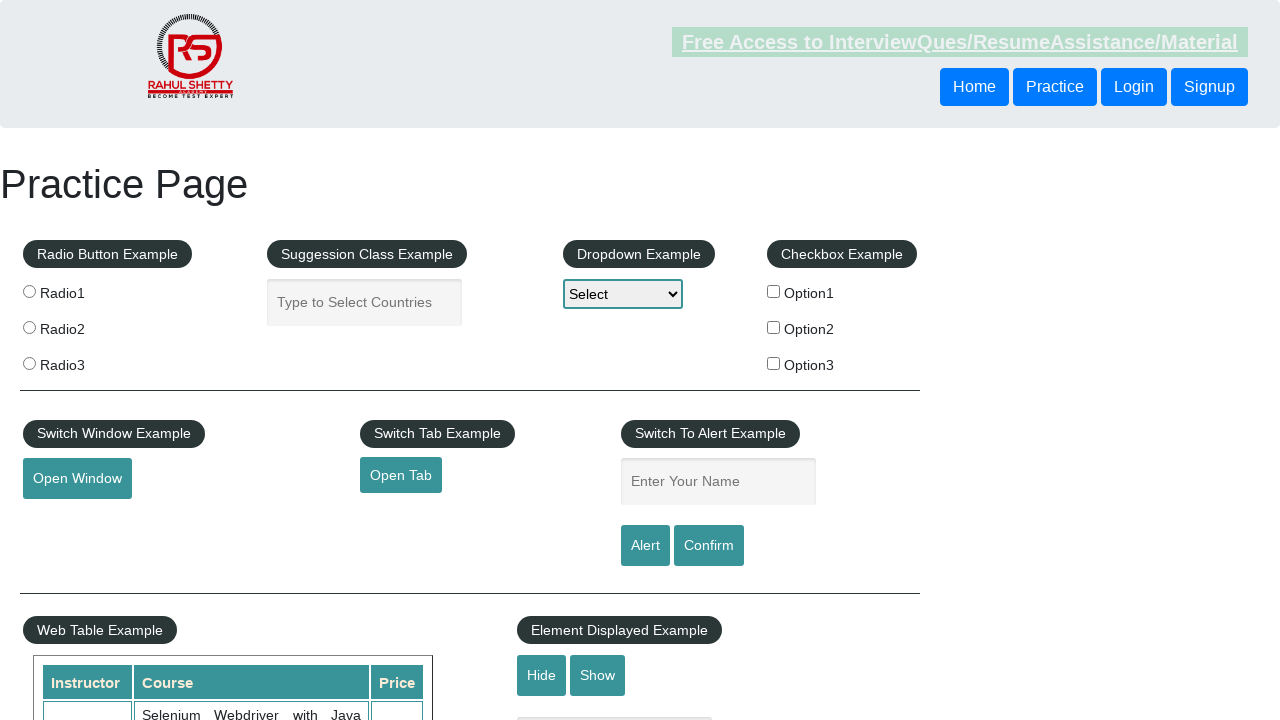

Set up dialog handler to accept alerts
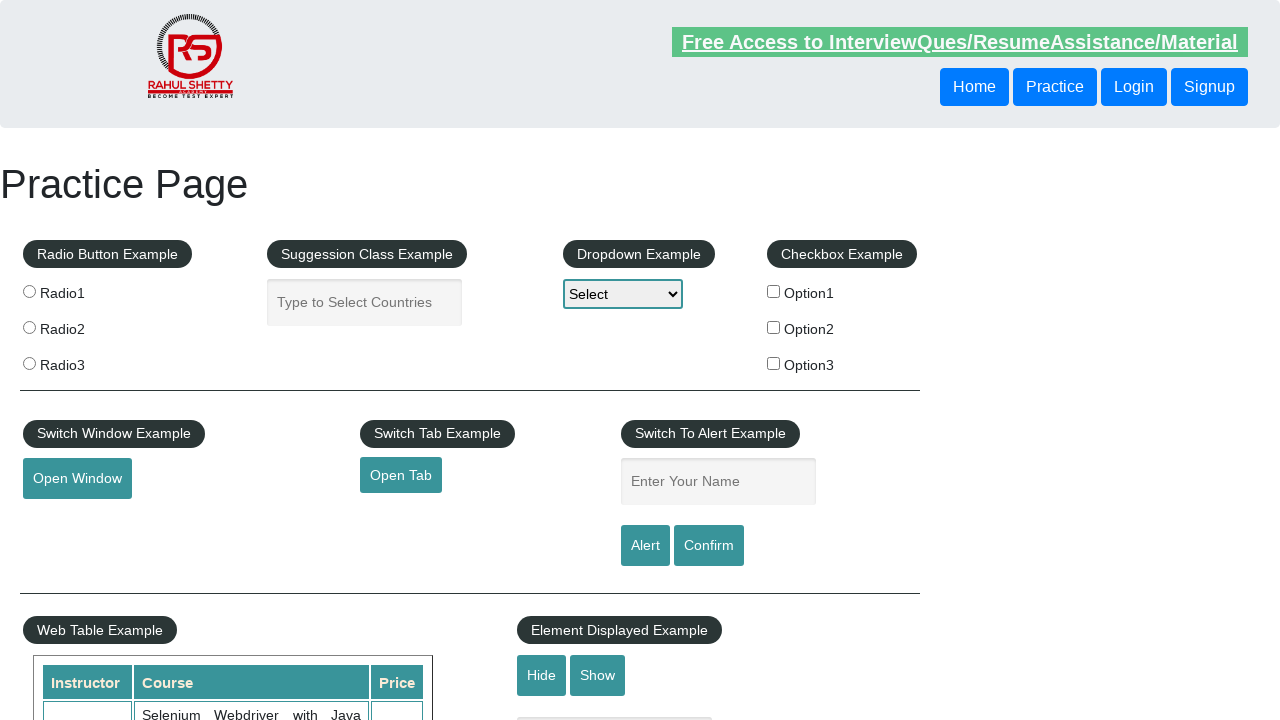

Filled name field with 'Cristian' for confirmation test on #name
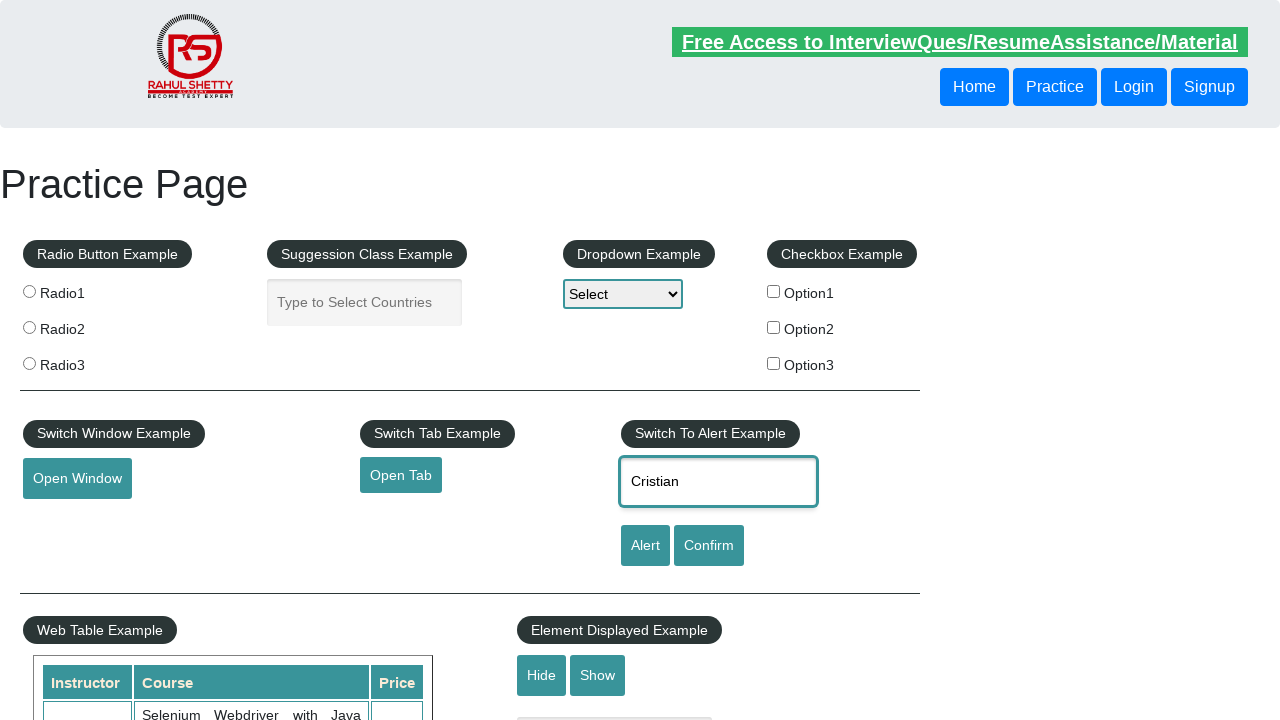

Clicked confirm button to trigger confirmation dialog at (709, 546) on #confirmbtn
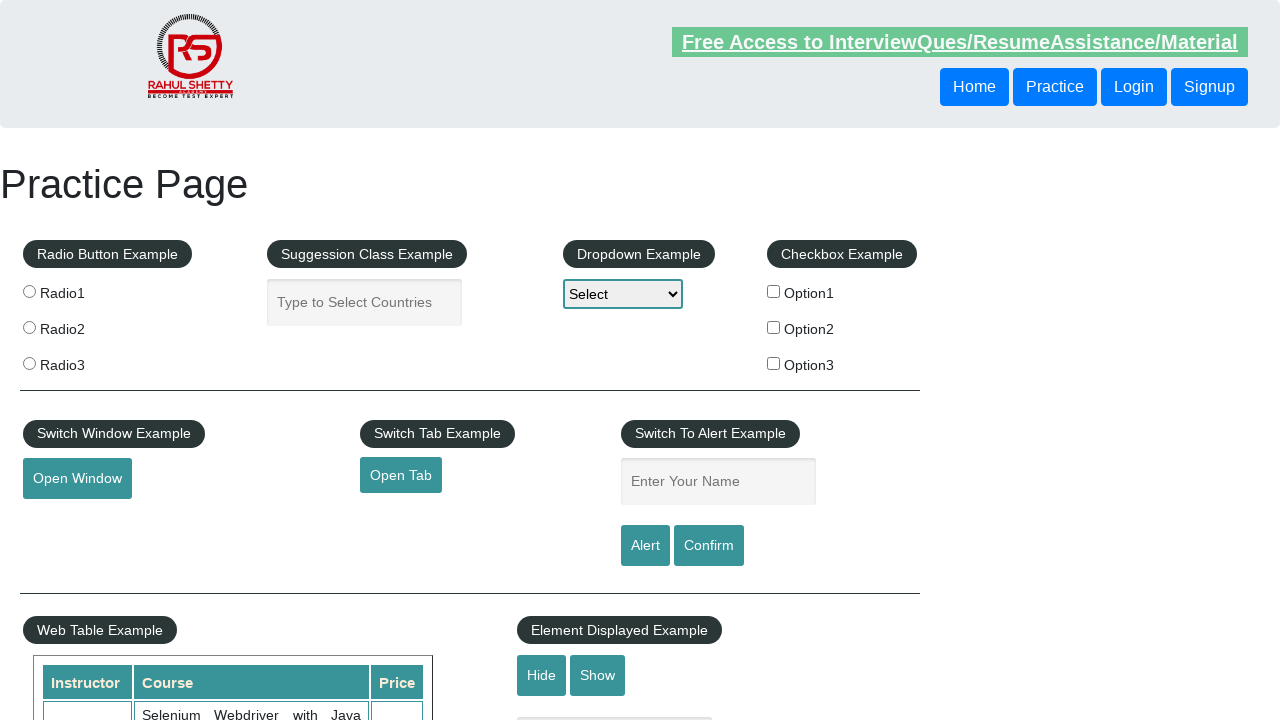

Filled name field with 'Cristian' for dismiss test on #name
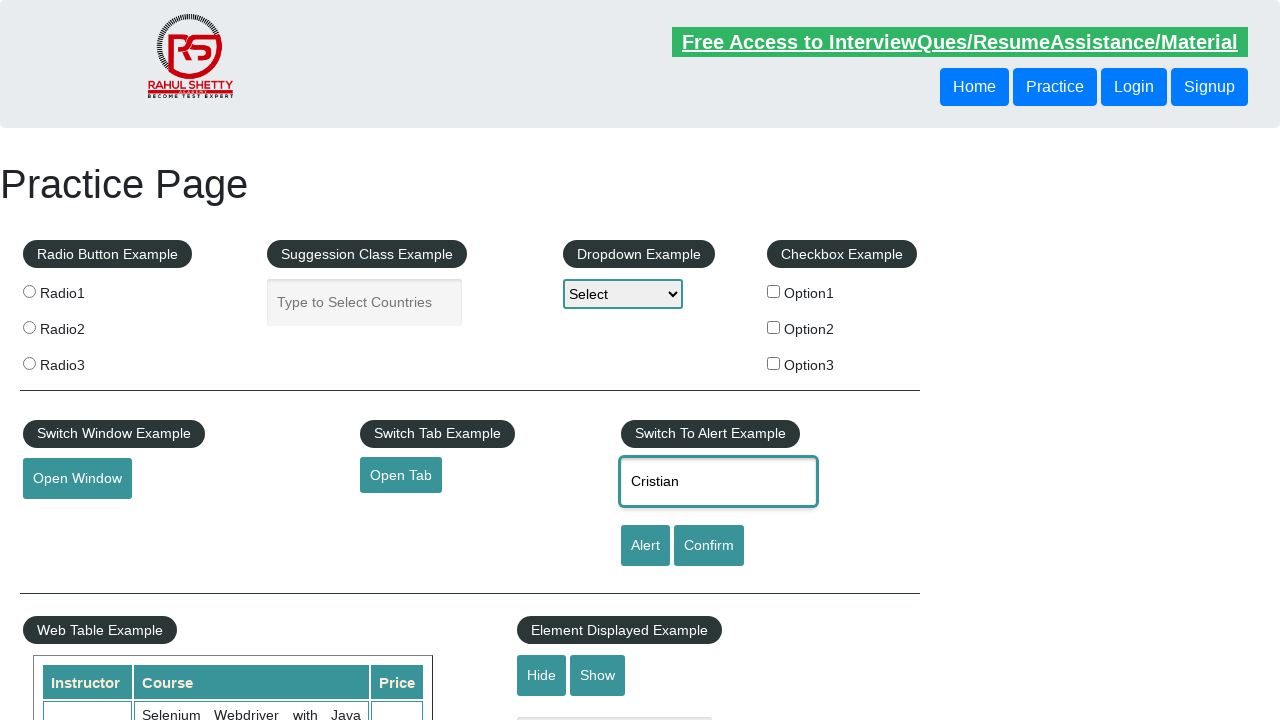

Changed dialog handler to dismiss alerts
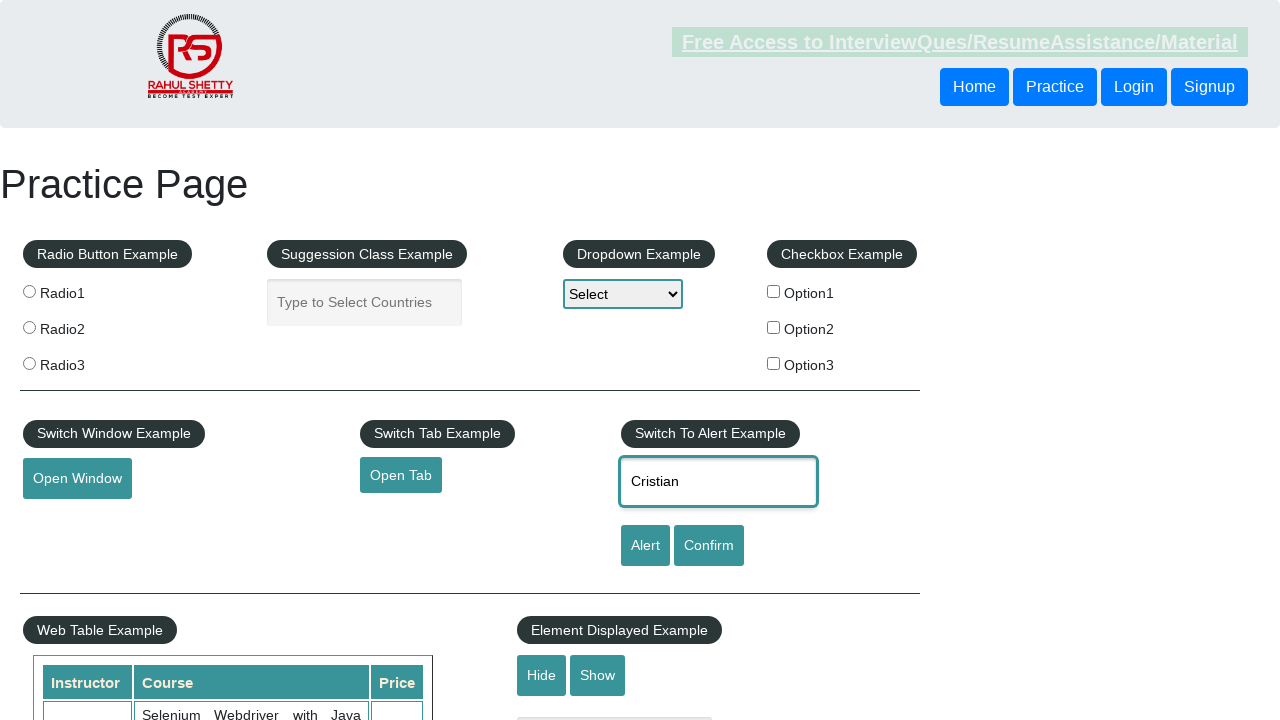

Clicked confirm button to trigger confirmation dialog for dismissal at (709, 546) on #confirmbtn
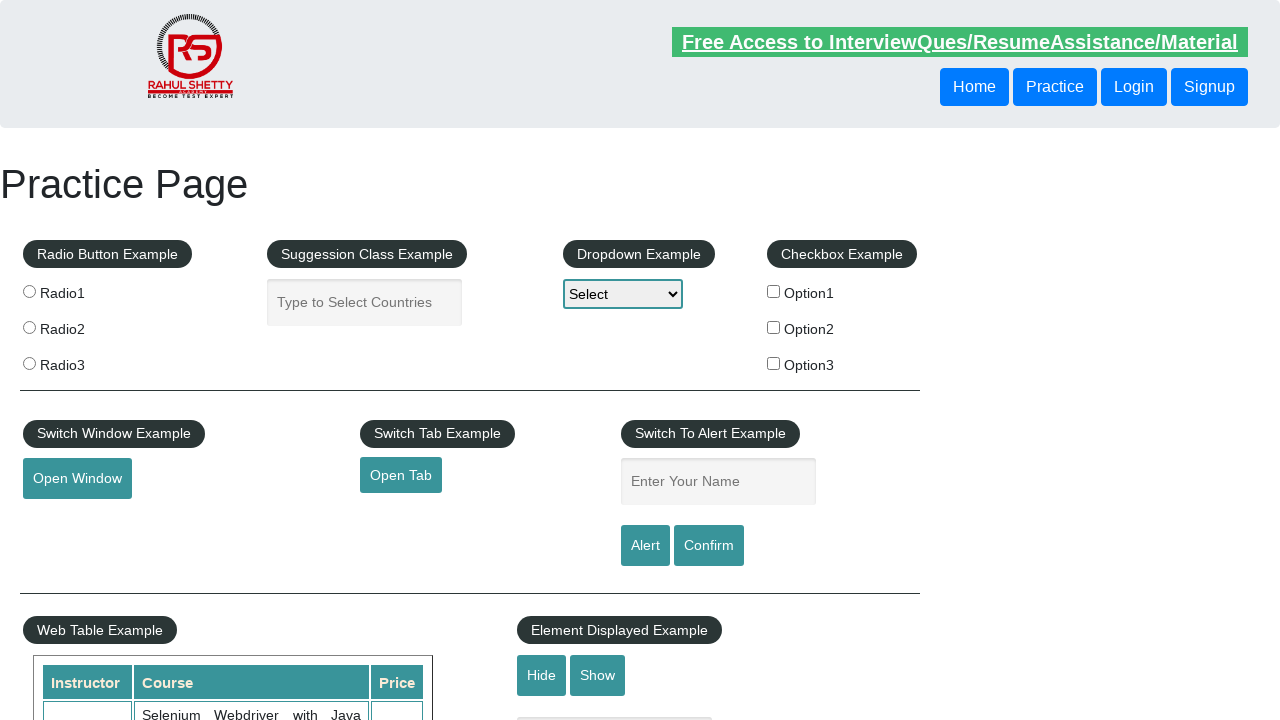

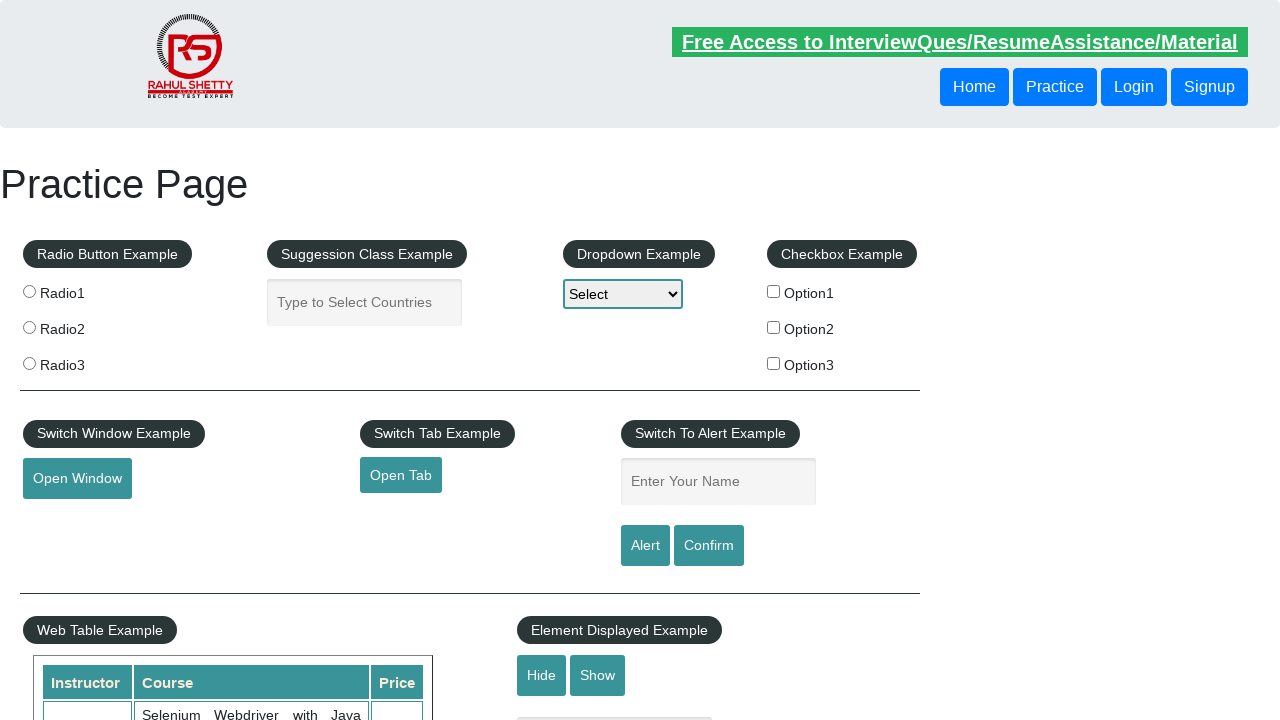